Navigates to Flipkart homepage and verifies that images are present on the page

Starting URL: https://flipkart.com

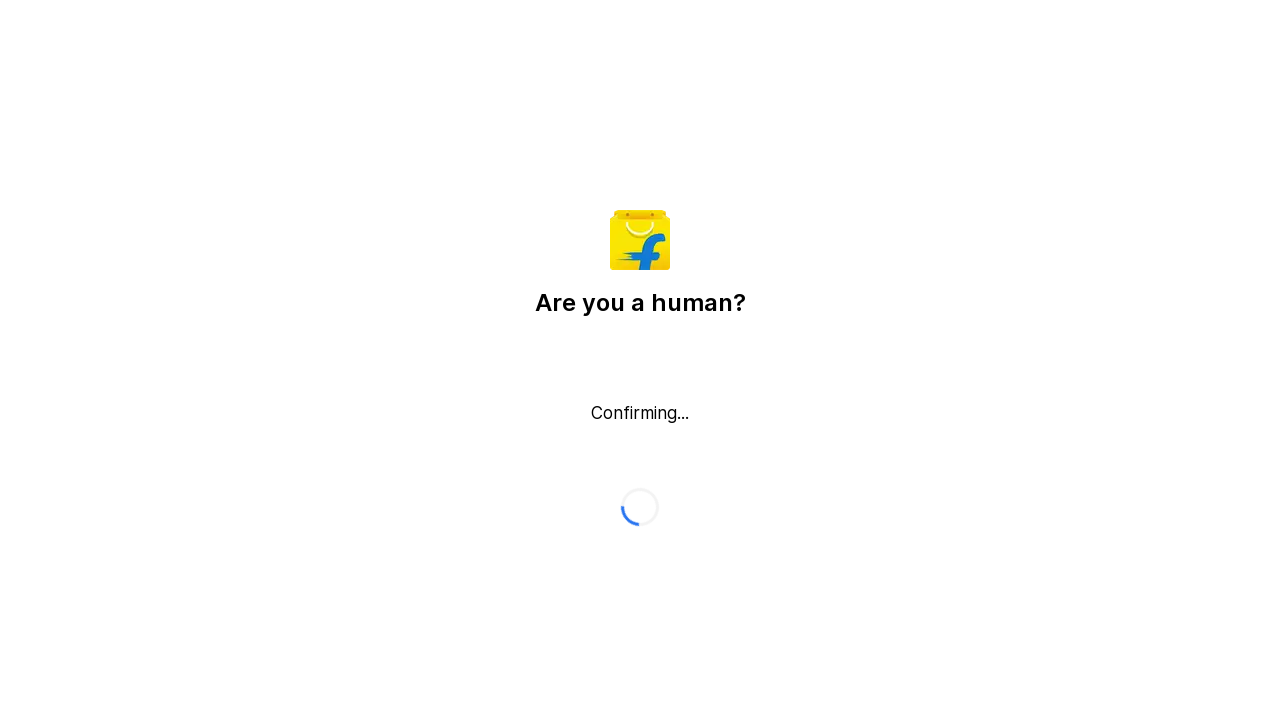

Navigated to Flipkart homepage
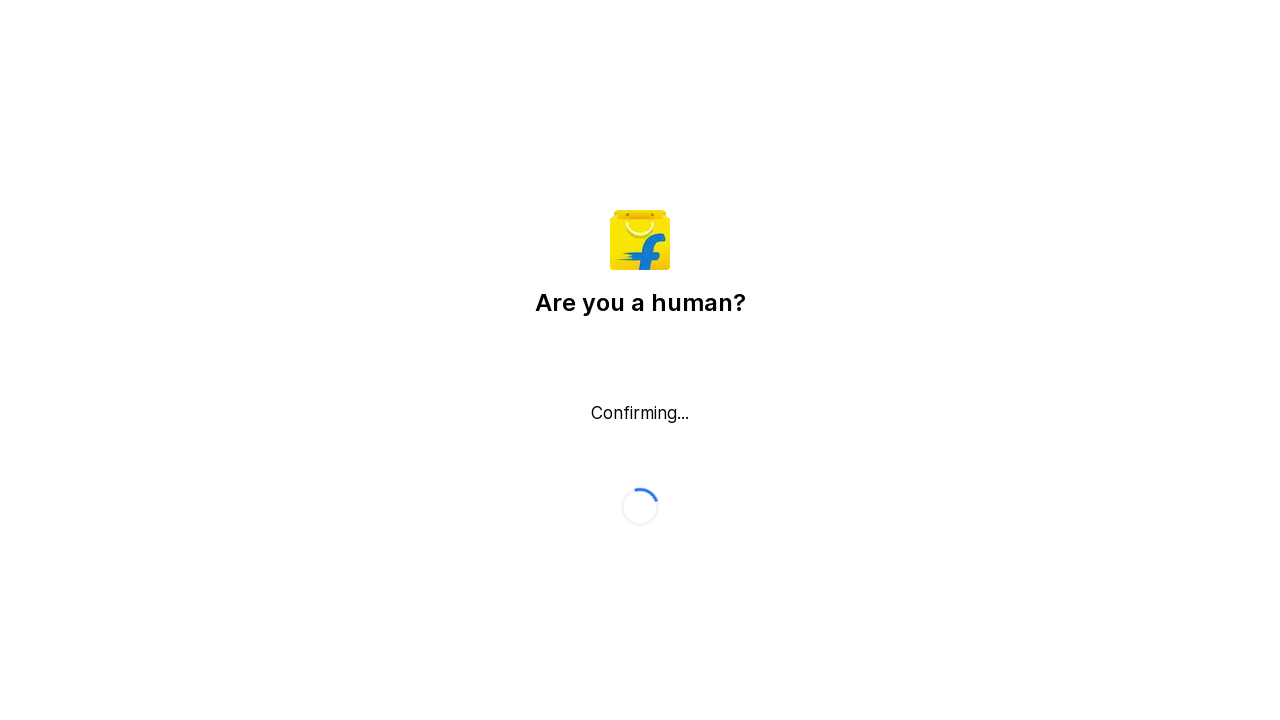

Images loaded on the page
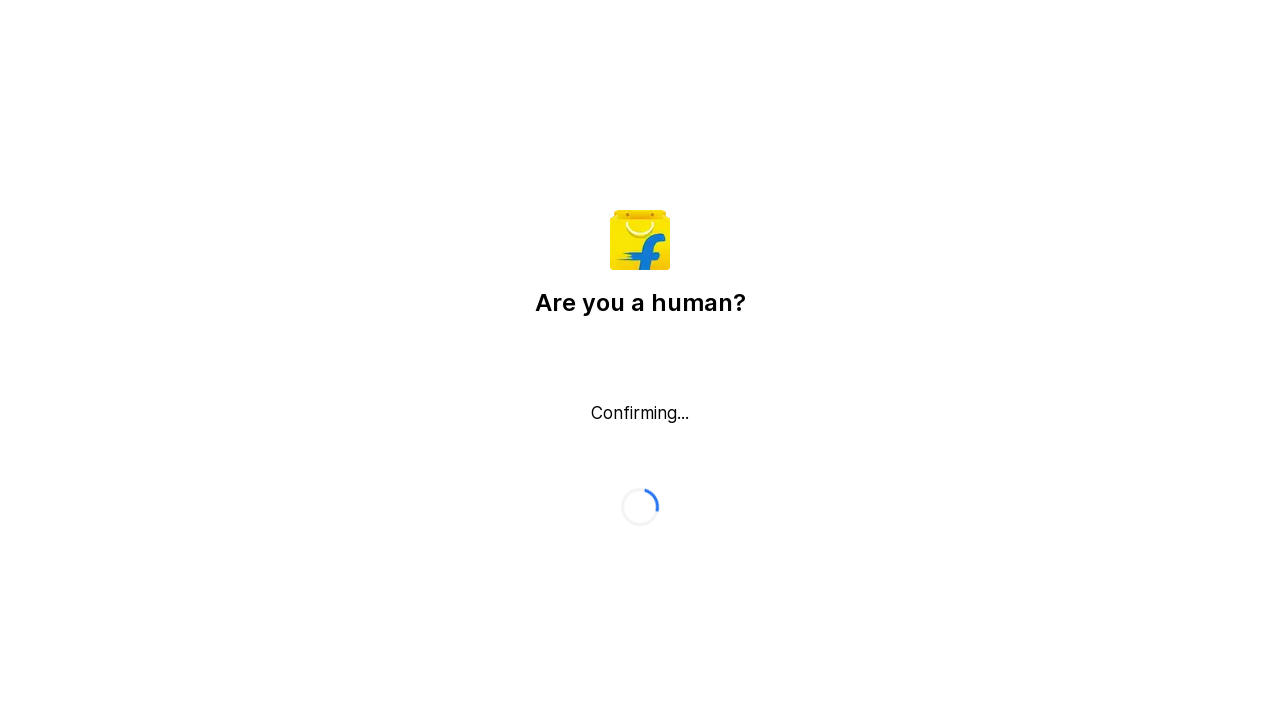

Verified that 1 images are present on the page
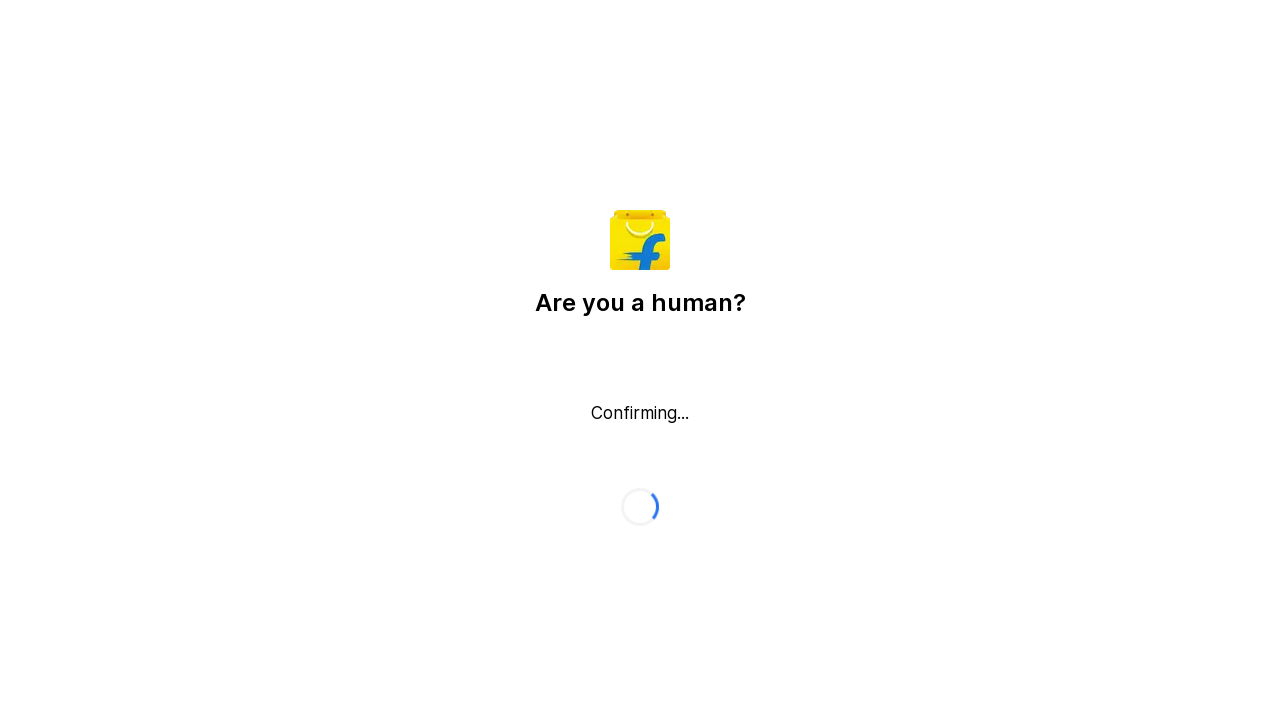

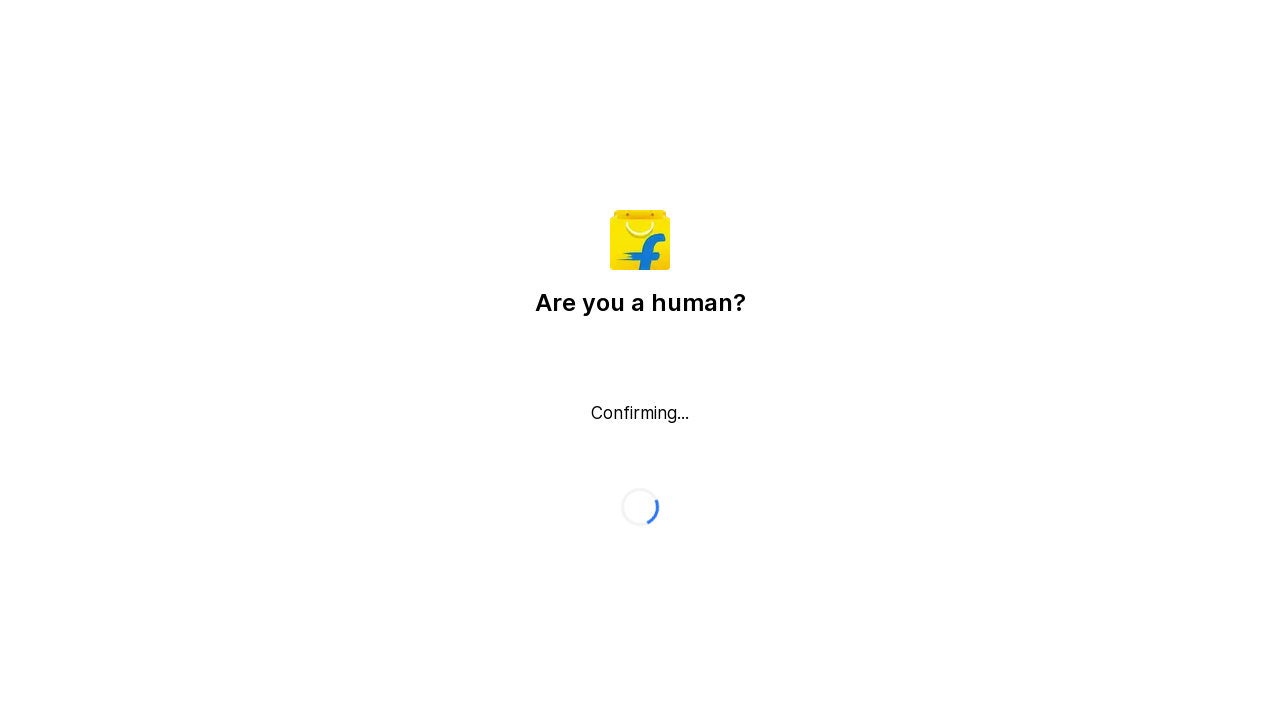